Tests keyboard interaction on TodoMVC by entering a todo item and pressing Enter to submit it

Starting URL: https://todomvc.com/examples/angular/dist/browser/#/all

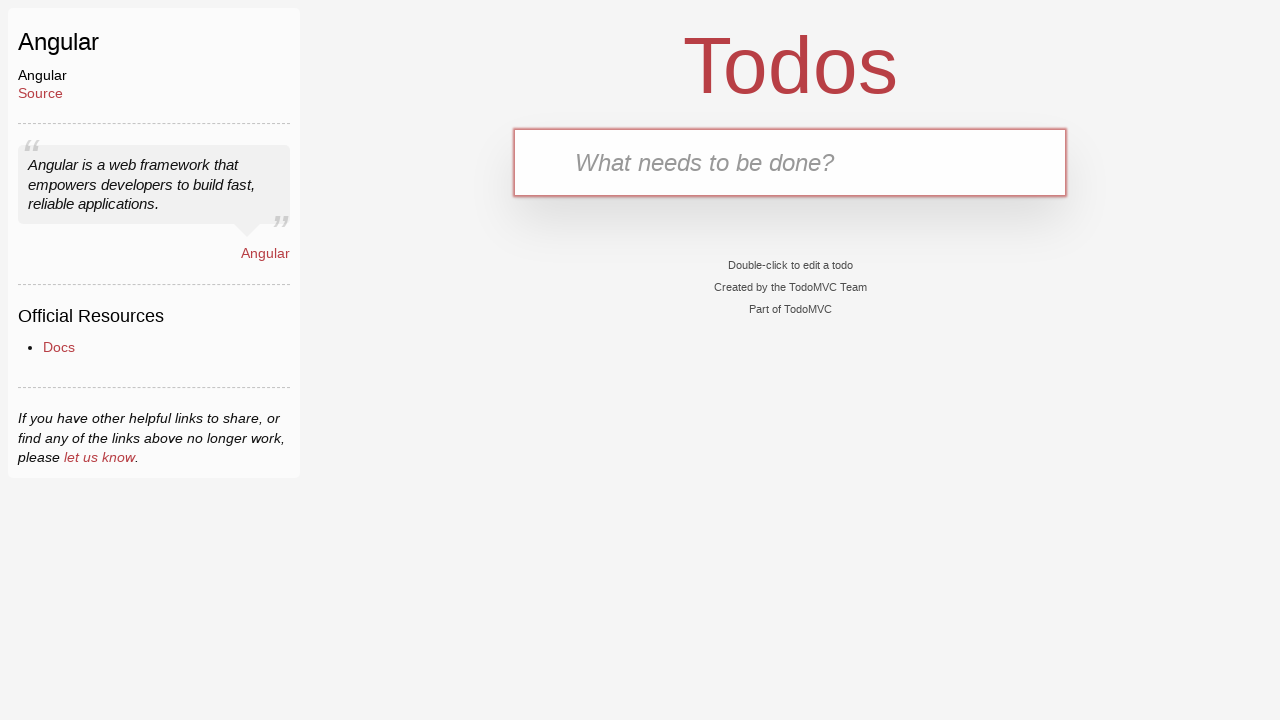

Filled todo input field with 'Feed the cat' on .new-todo
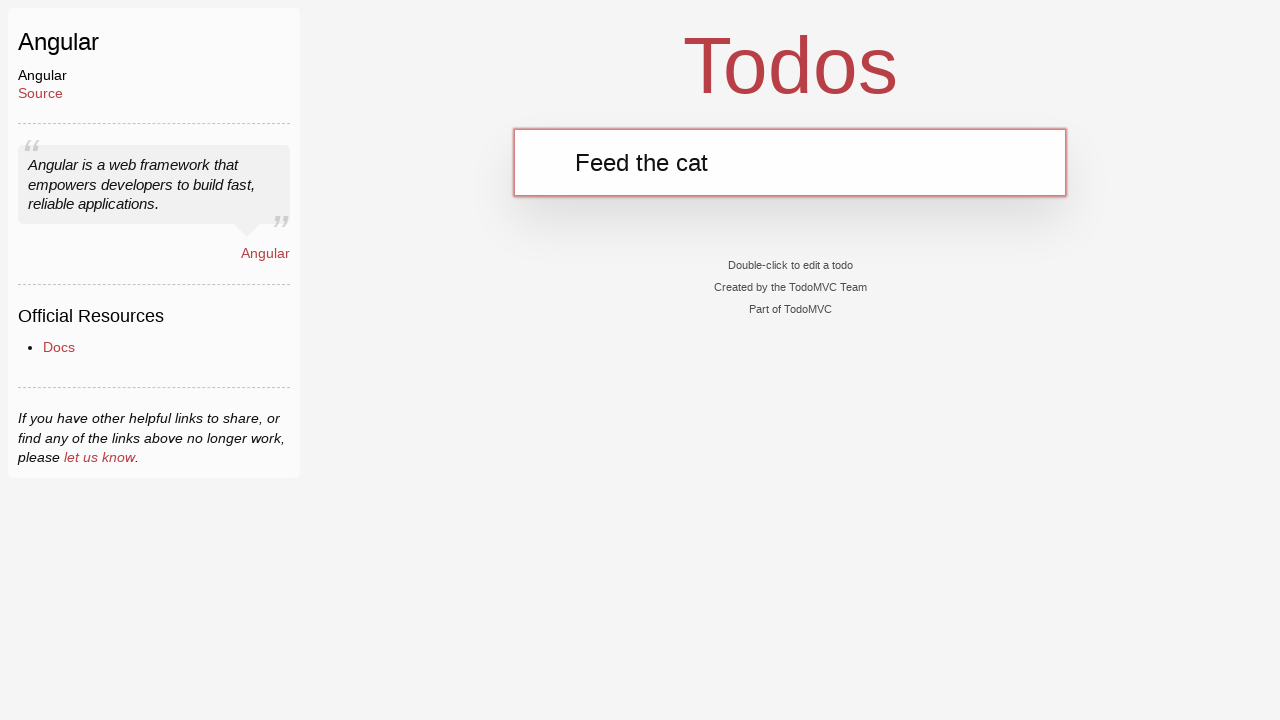

Pressed Enter to submit the todo item on .new-todo
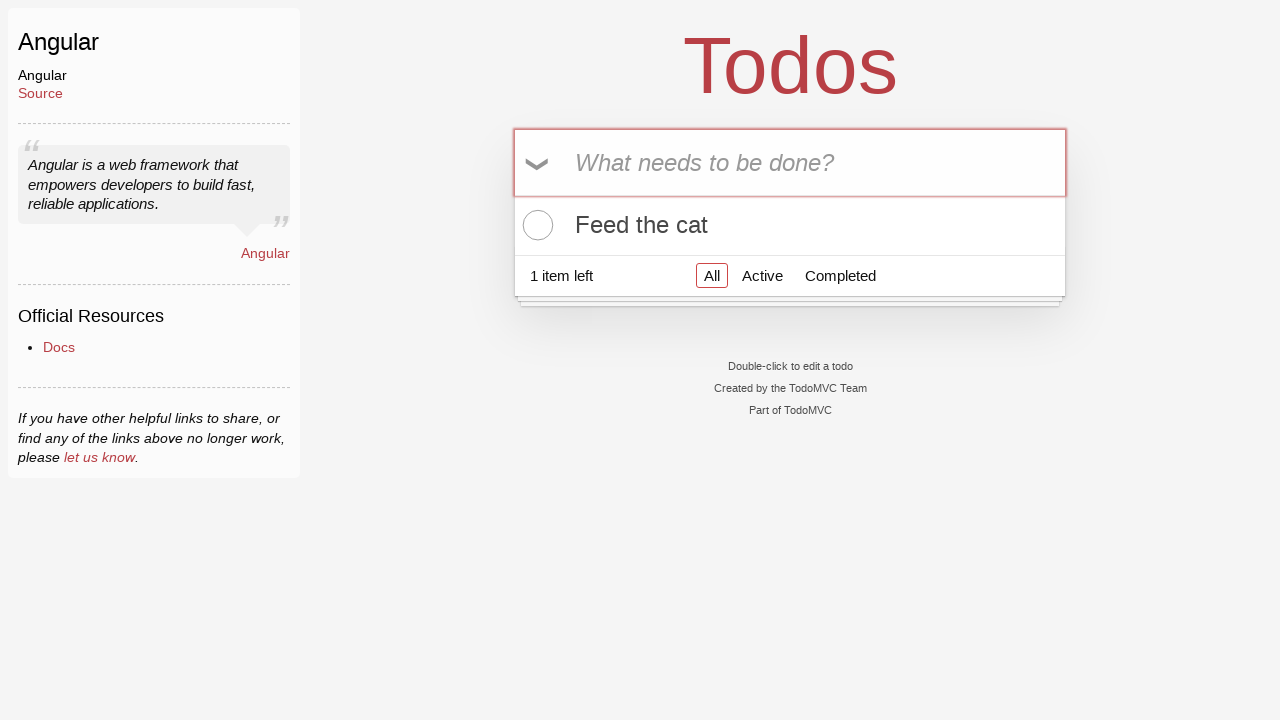

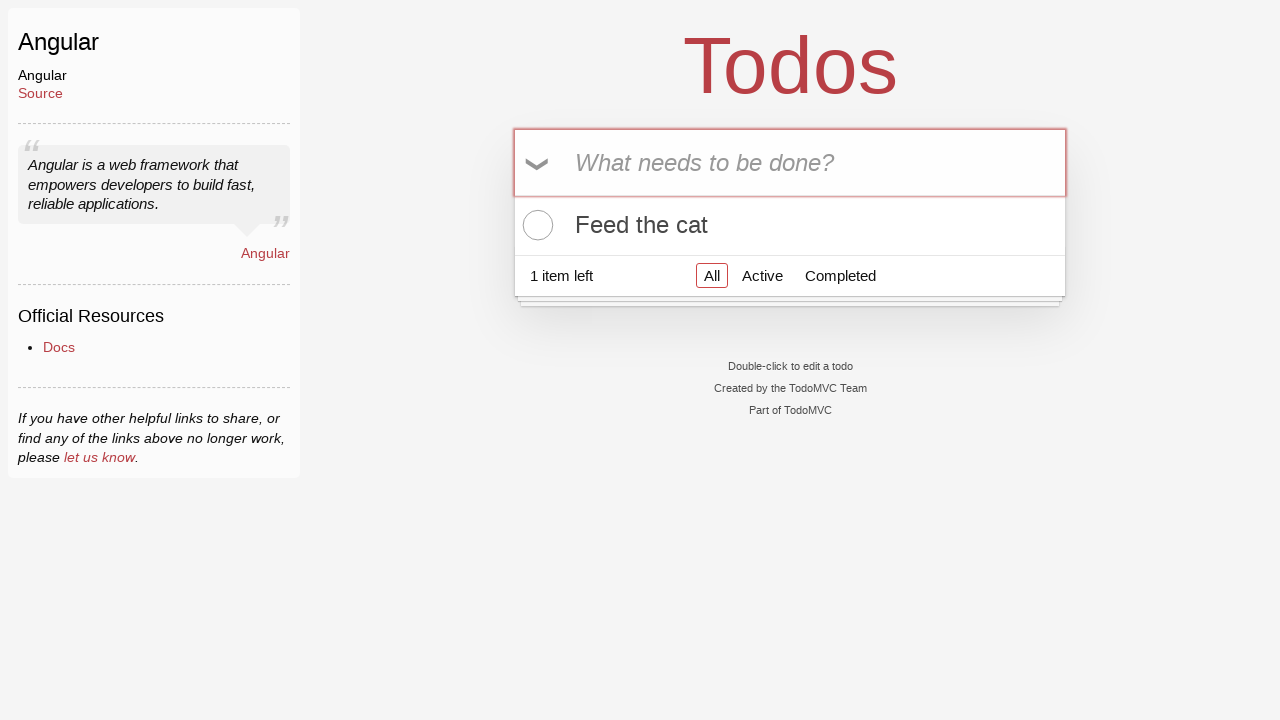